Navigates to whiteboxqa.com website and verifies the page loads by getting its title

Starting URL: http://whiteboxqa.com

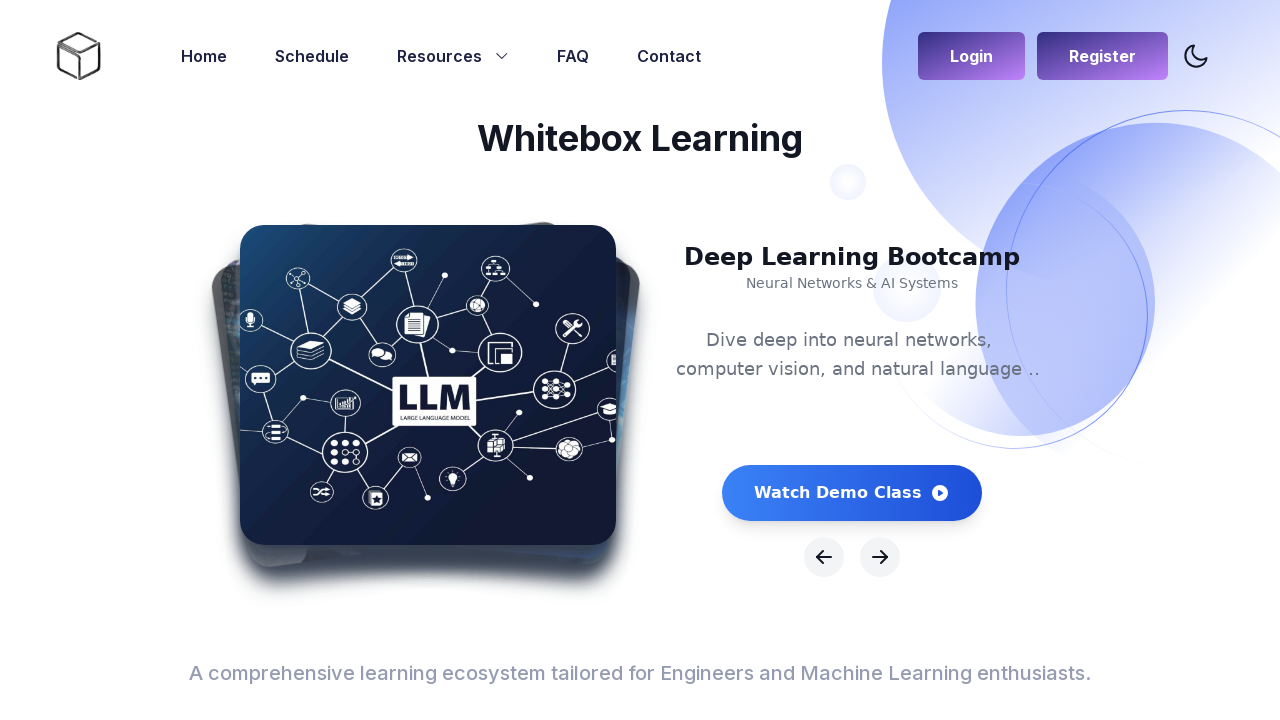

Retrieved page title
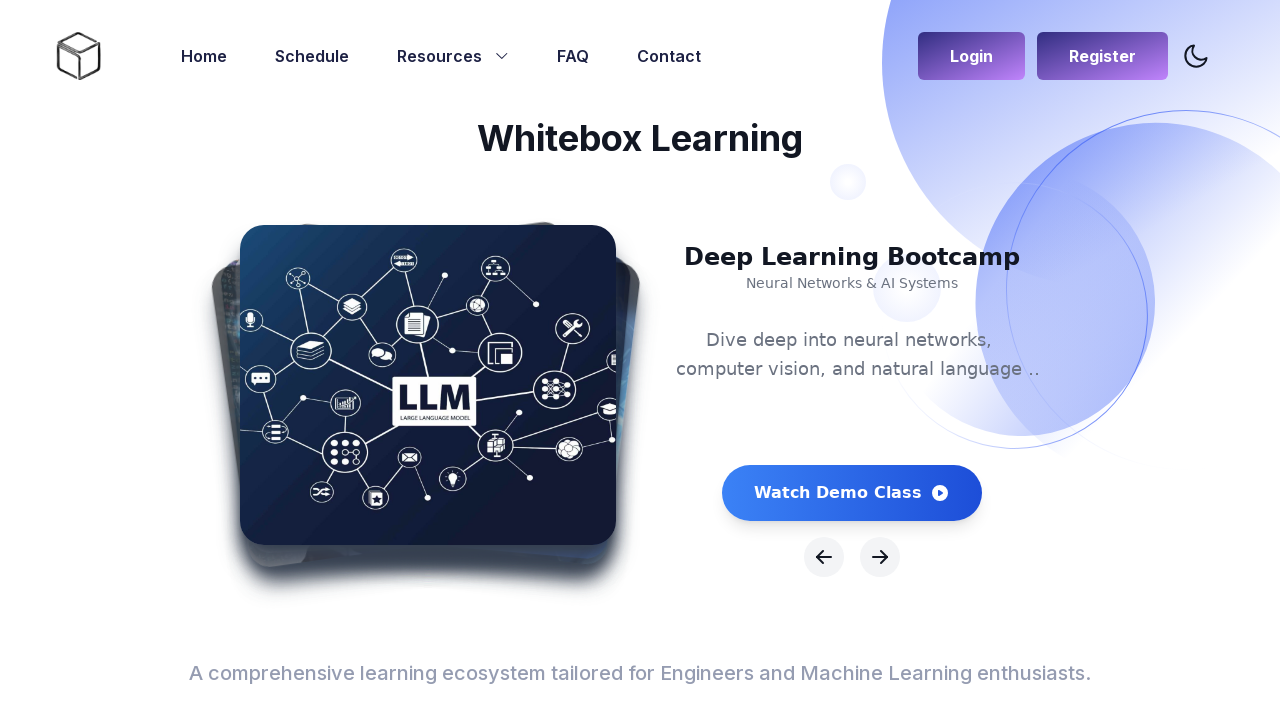

Printed page title to console
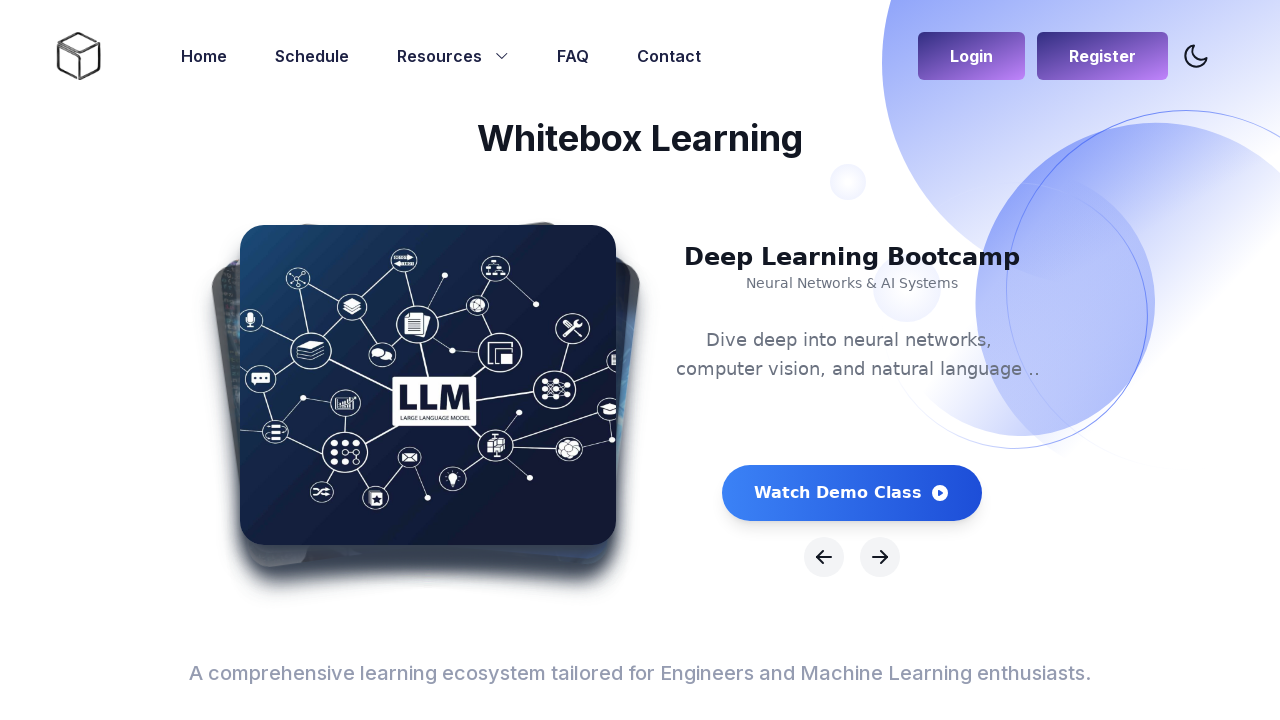

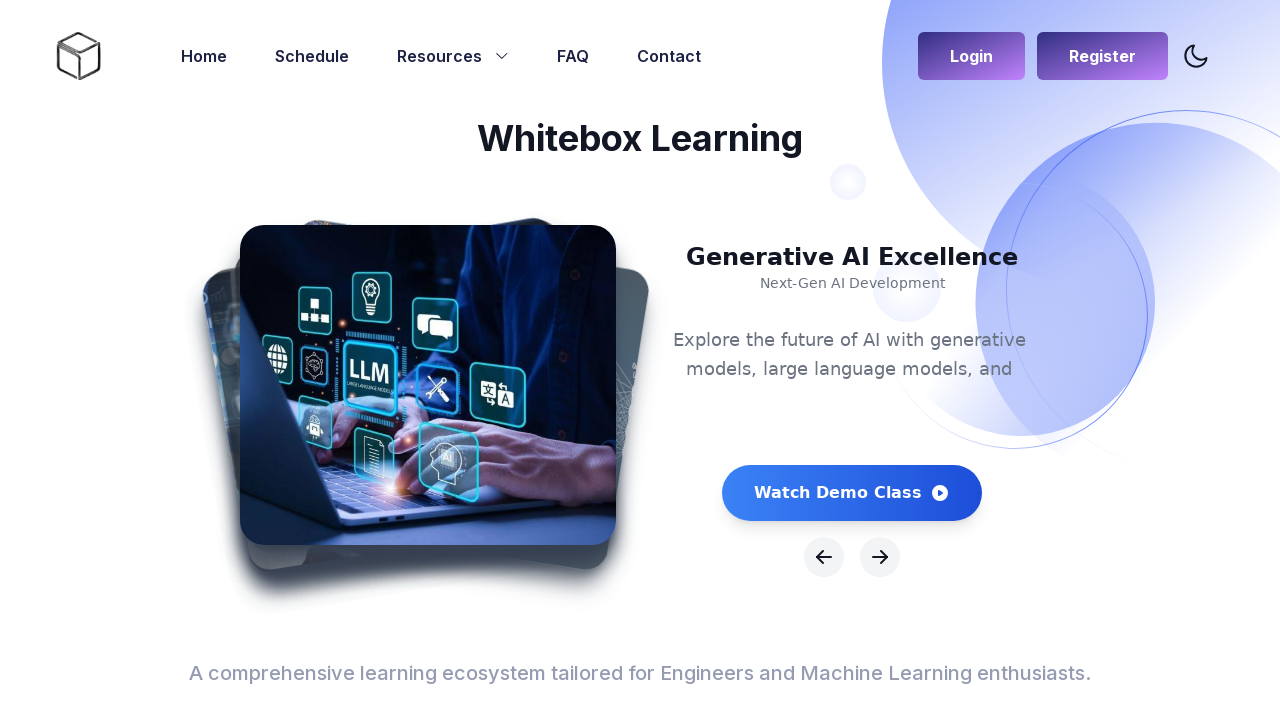